Navigates to the accessibility workshop homepage and clicks on the first recipe card button

Starting URL: https://broken-workshop.dequelabs.com/

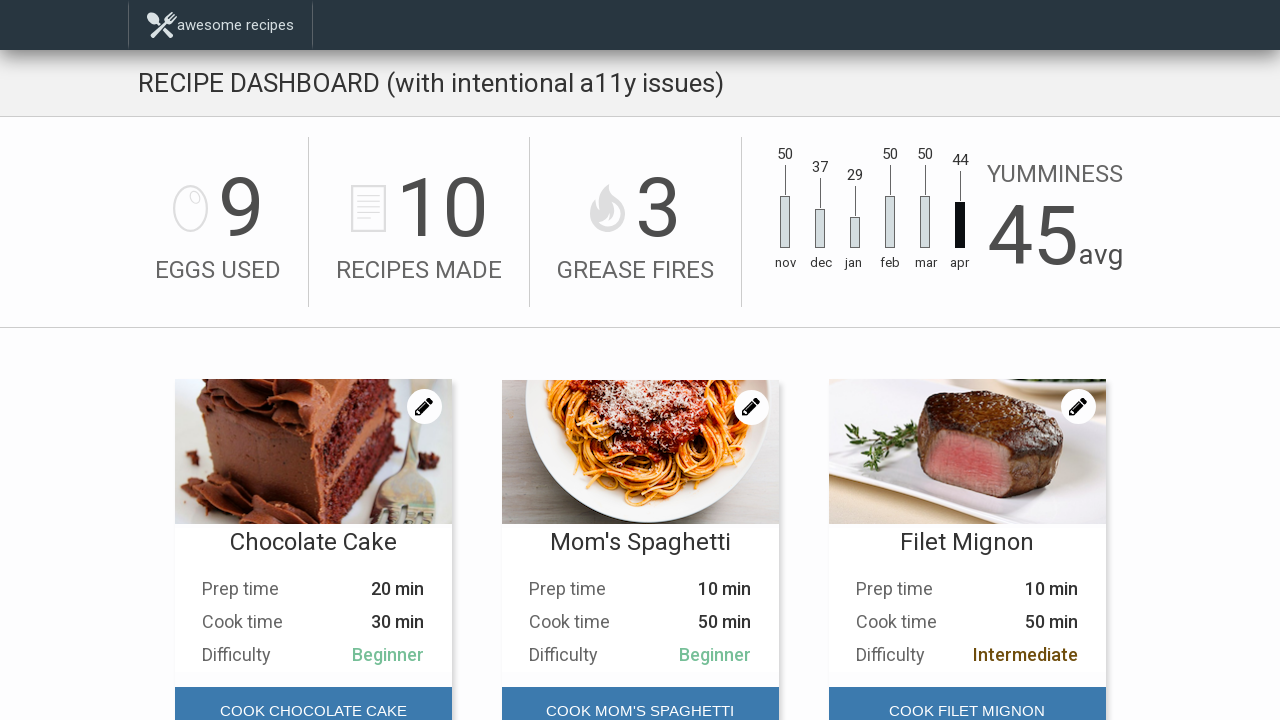

Navigated to accessibility workshop homepage
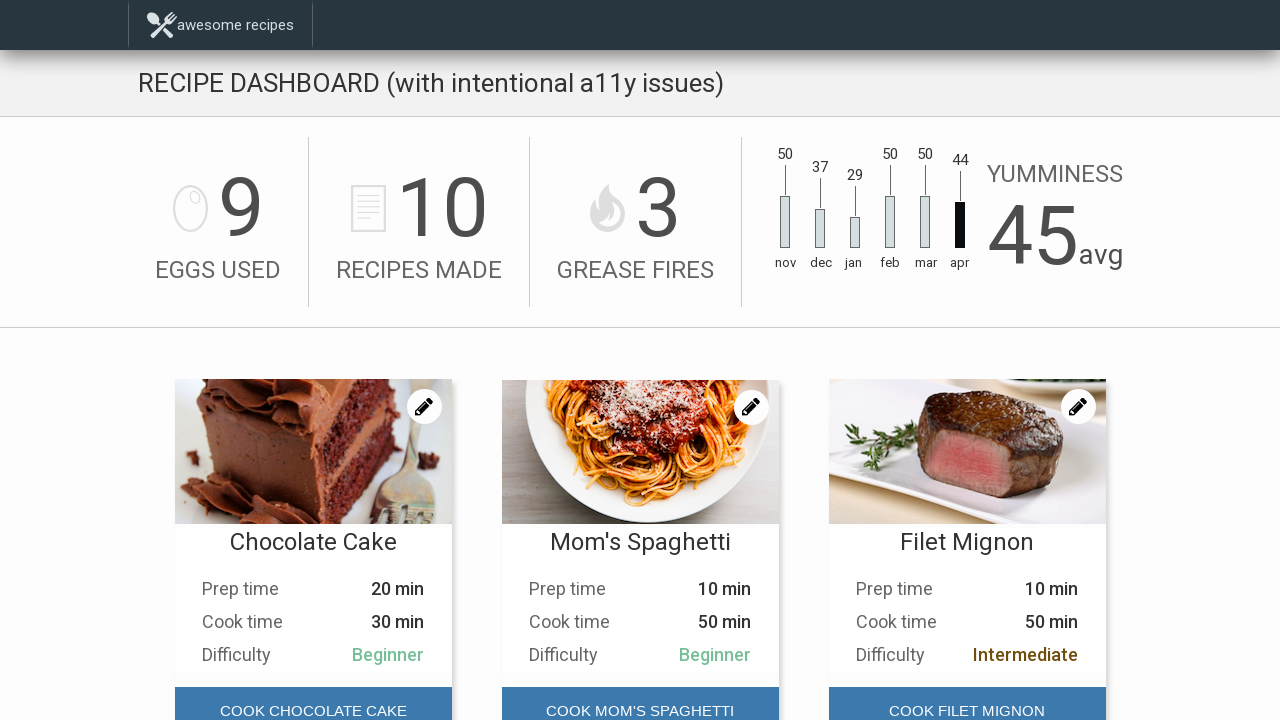

Recipes section loaded
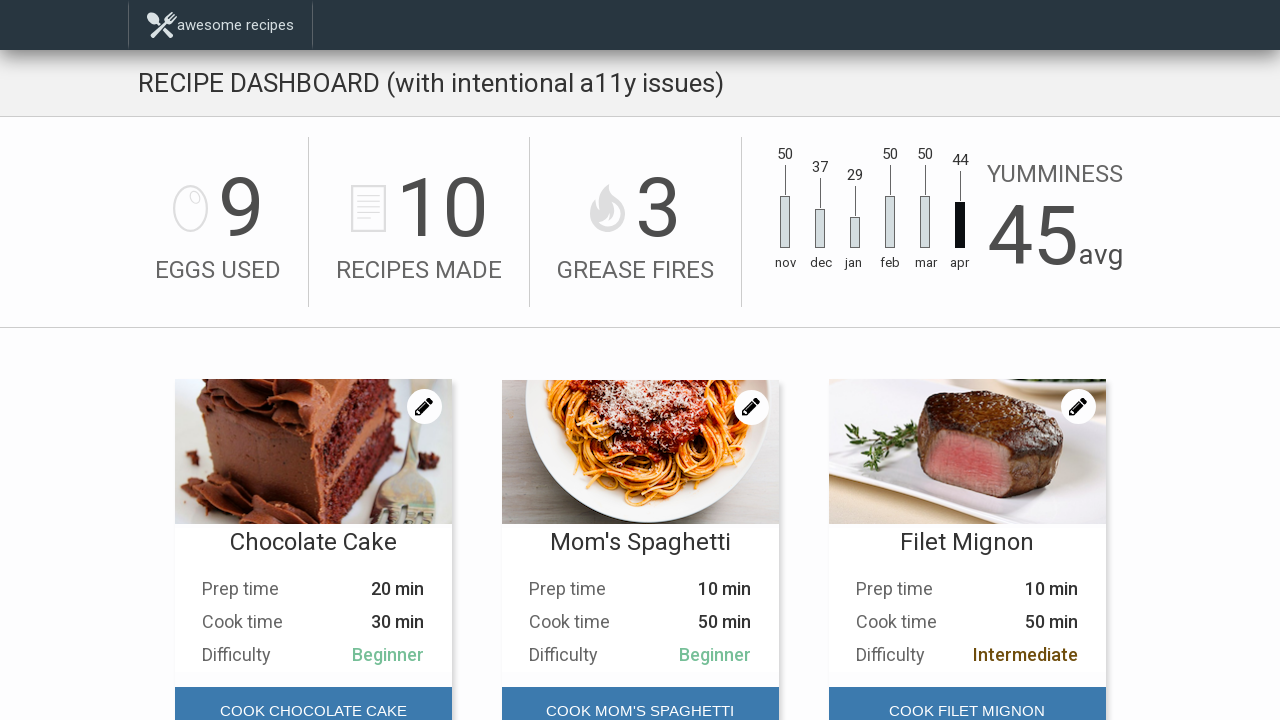

Clicked the first recipe card button at (313, 696) on #main-content > div.Recipes > div:nth-child(1) > div.Recipes__card-foot > button
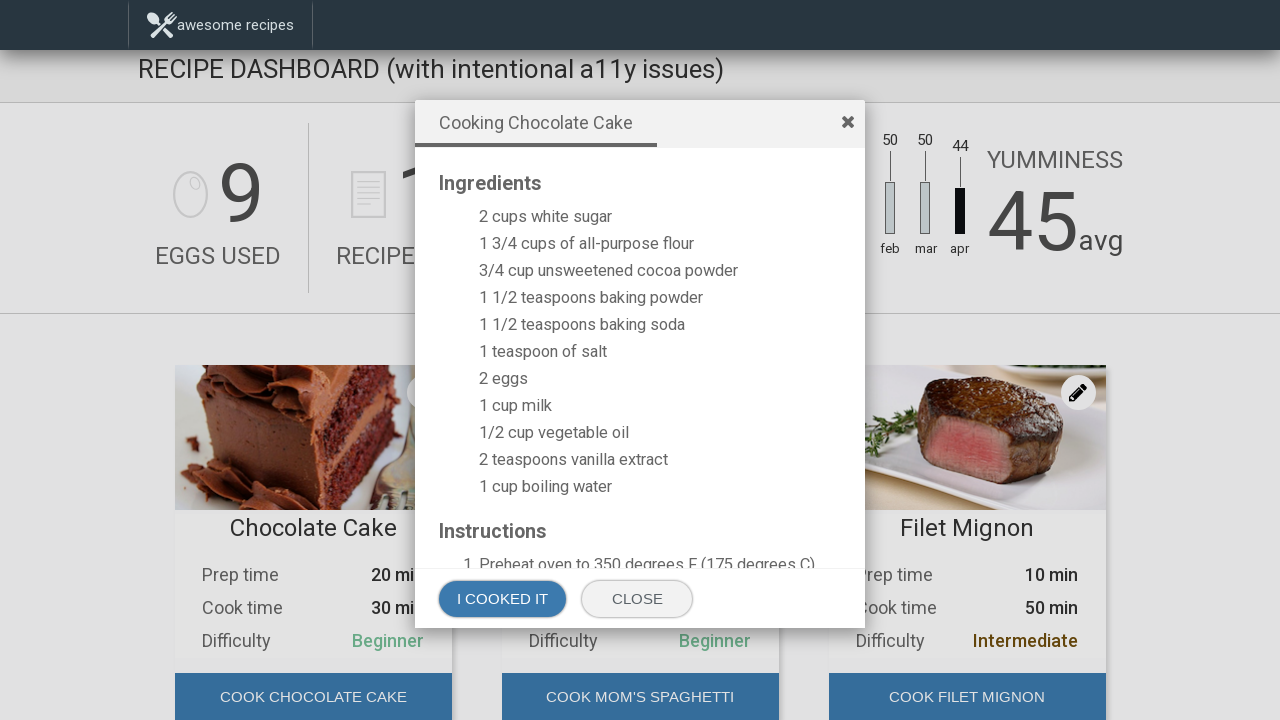

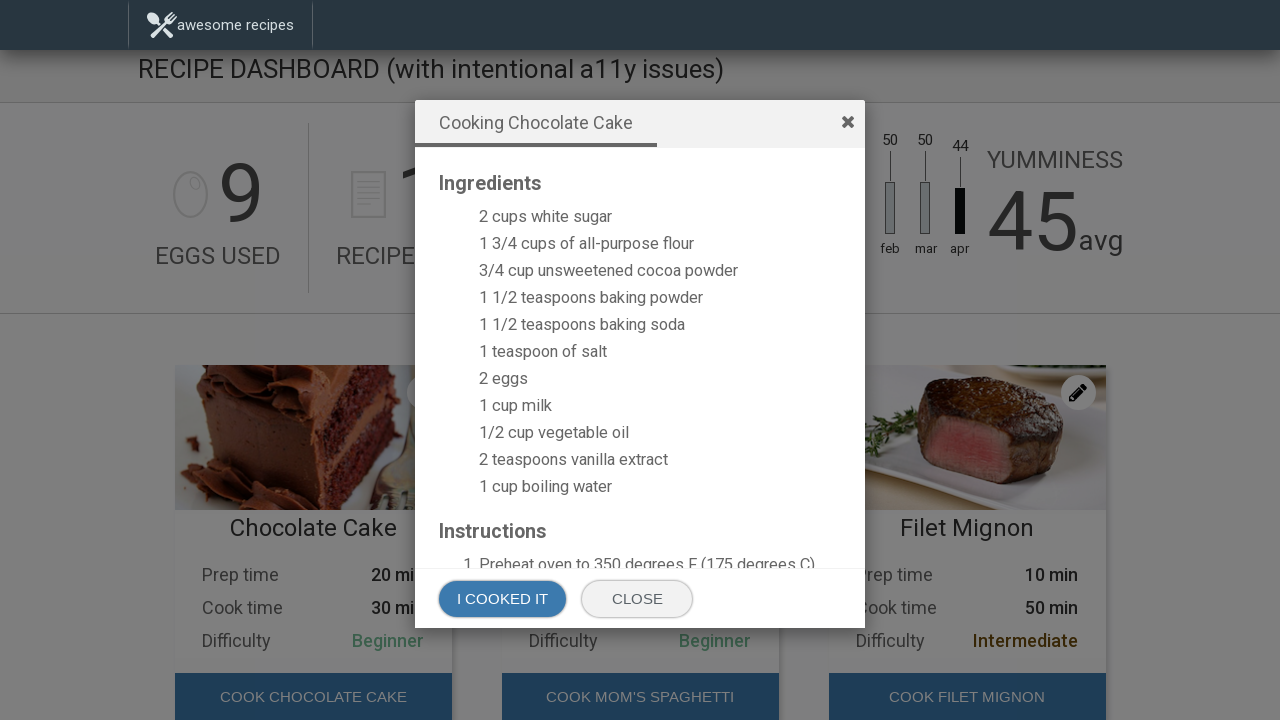